Tests an e-commerce grocery site by searching for products containing "ca", verifying product count, adding items to cart, and checking the brand logo text

Starting URL: https://rahulshettyacademy.com/seleniumPractise/#/

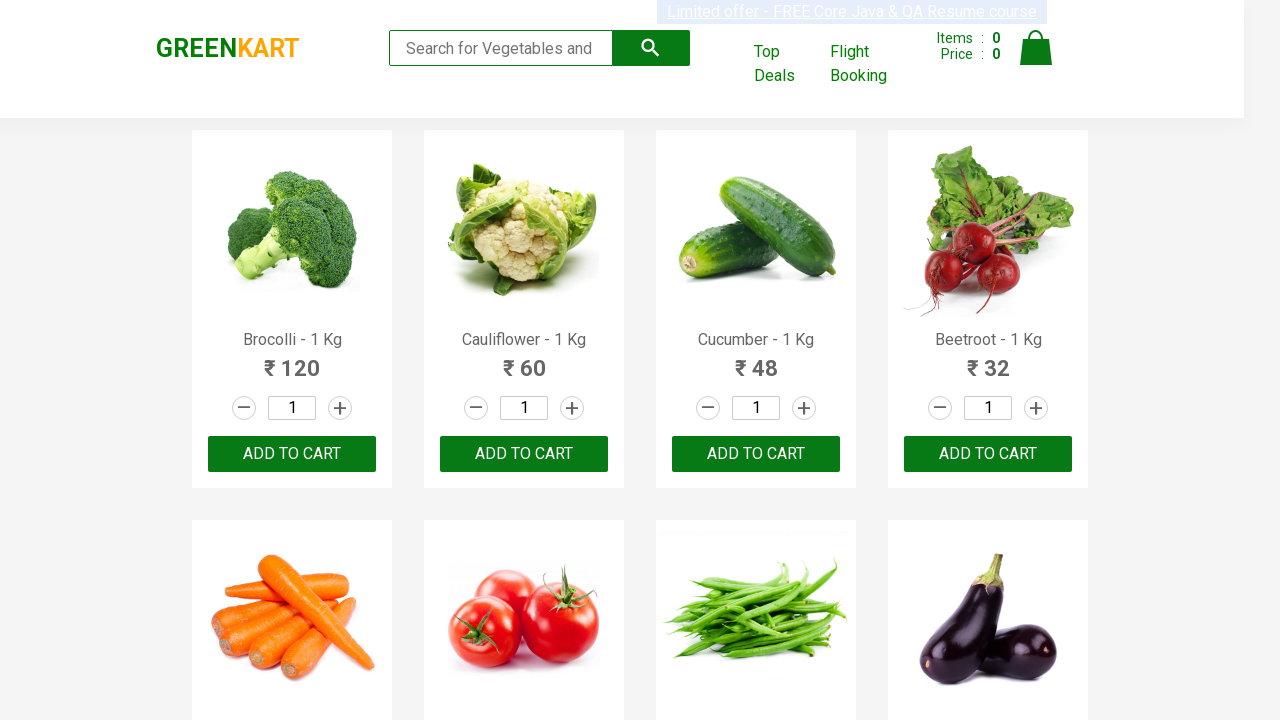

Typed 'ca' in the search box to filter products on .search-keyword
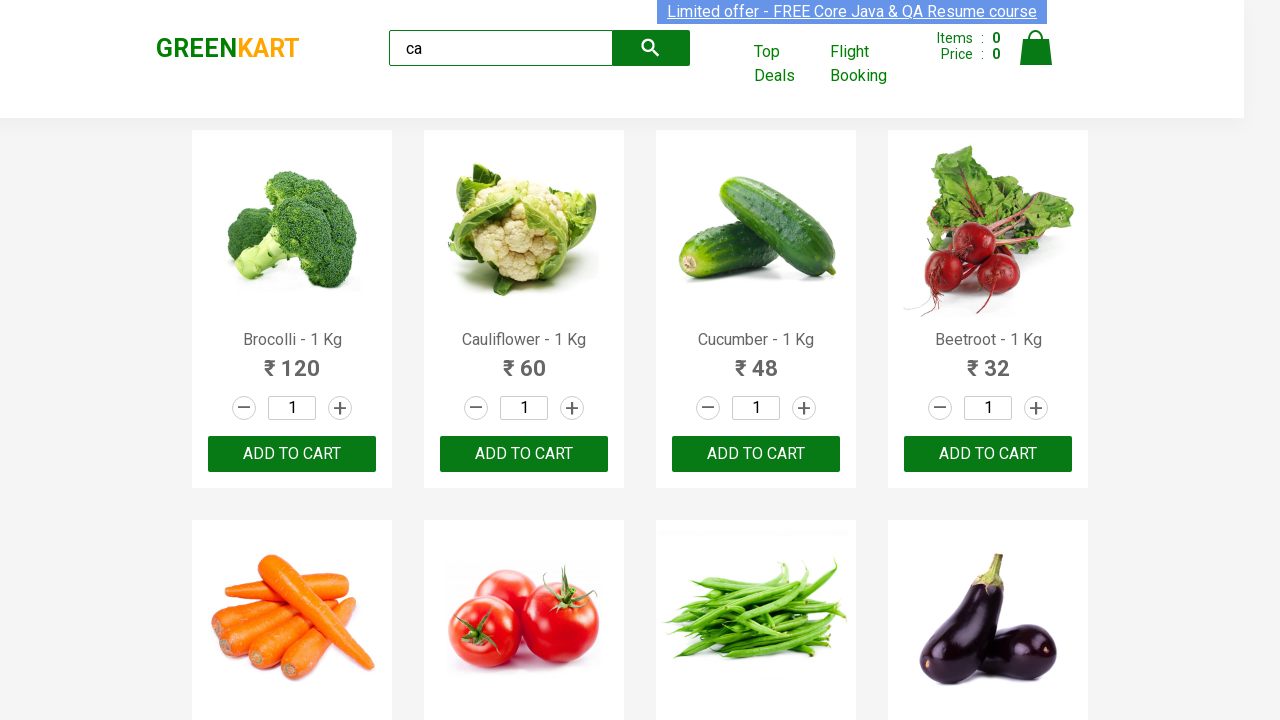

Waited for products to load
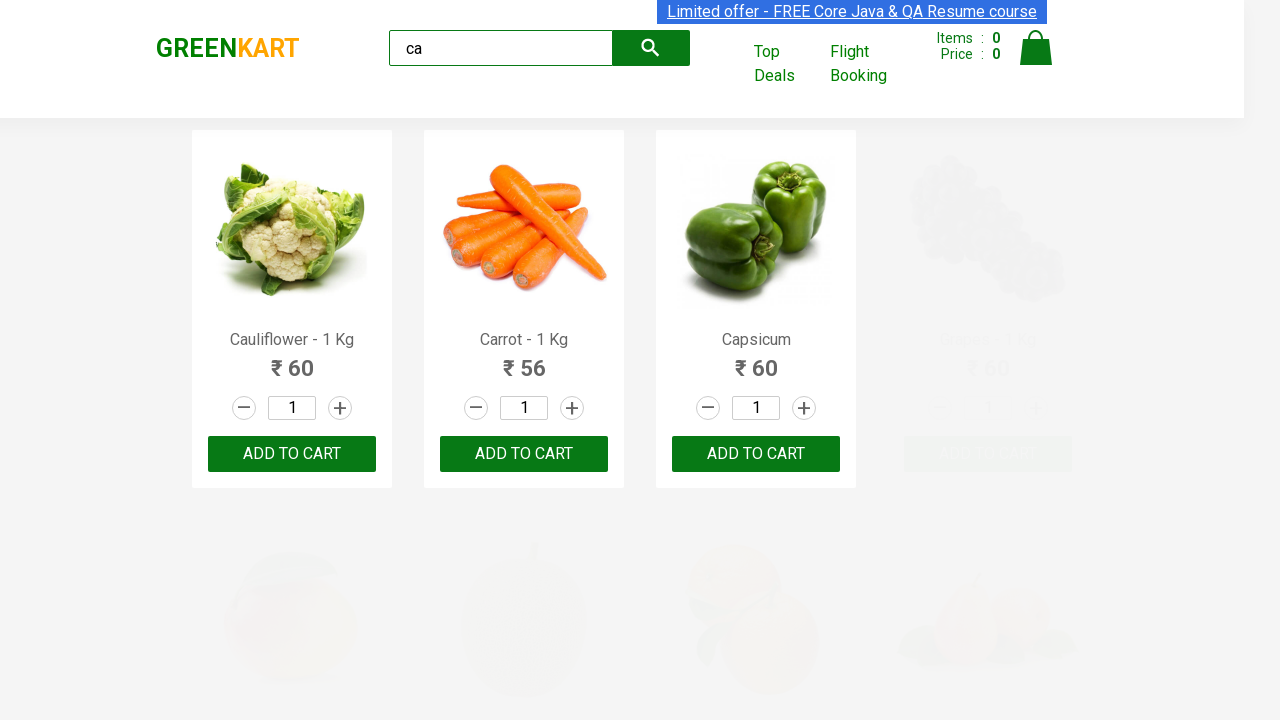

Verified products container is displayed
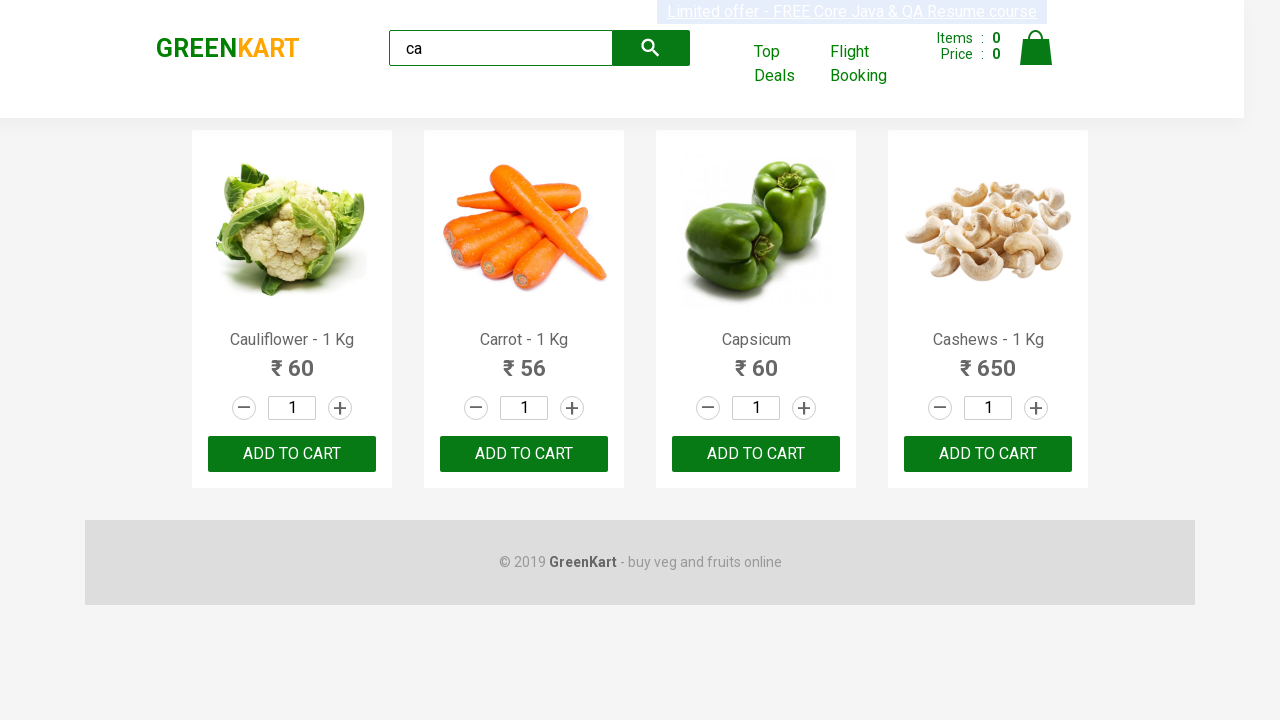

Clicked ADD TO CART button on the third product at (756, 454) on :nth-child(3) > .product-action > button
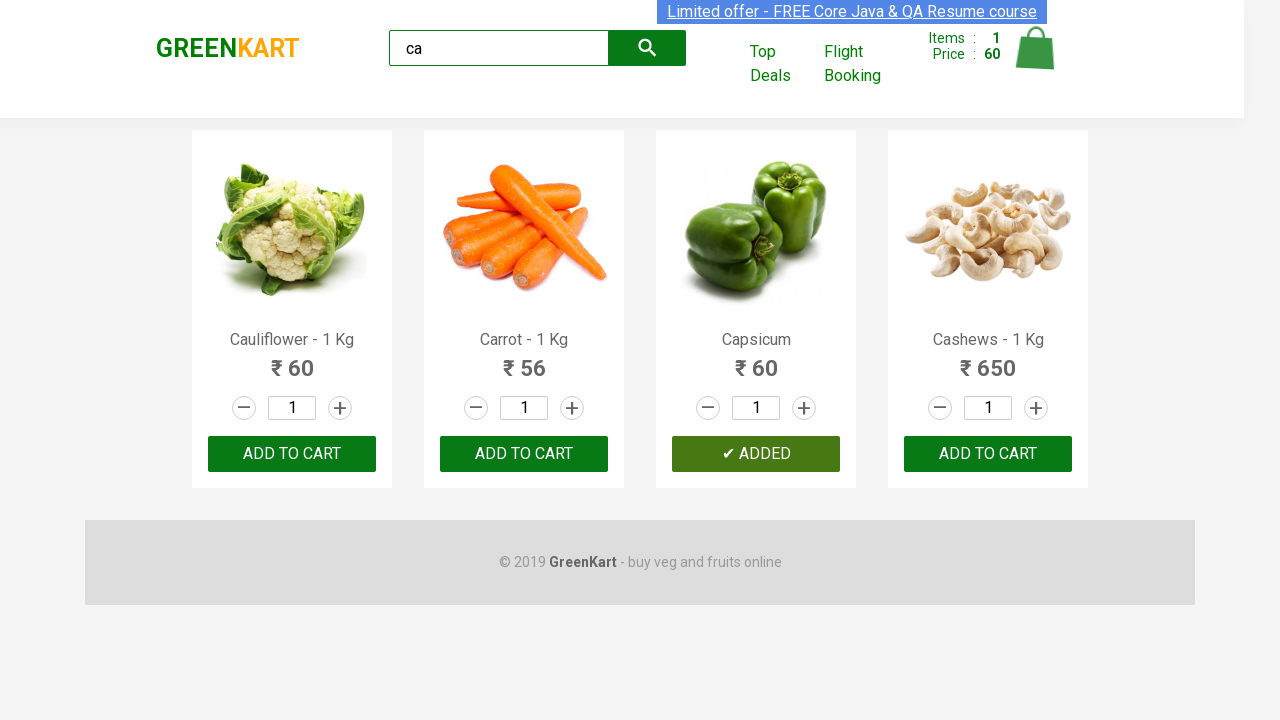

Clicked ADD TO CART button on third product using locator chain at (756, 454) on .products .product >> nth=2 >> button:has-text('ADD TO CART')
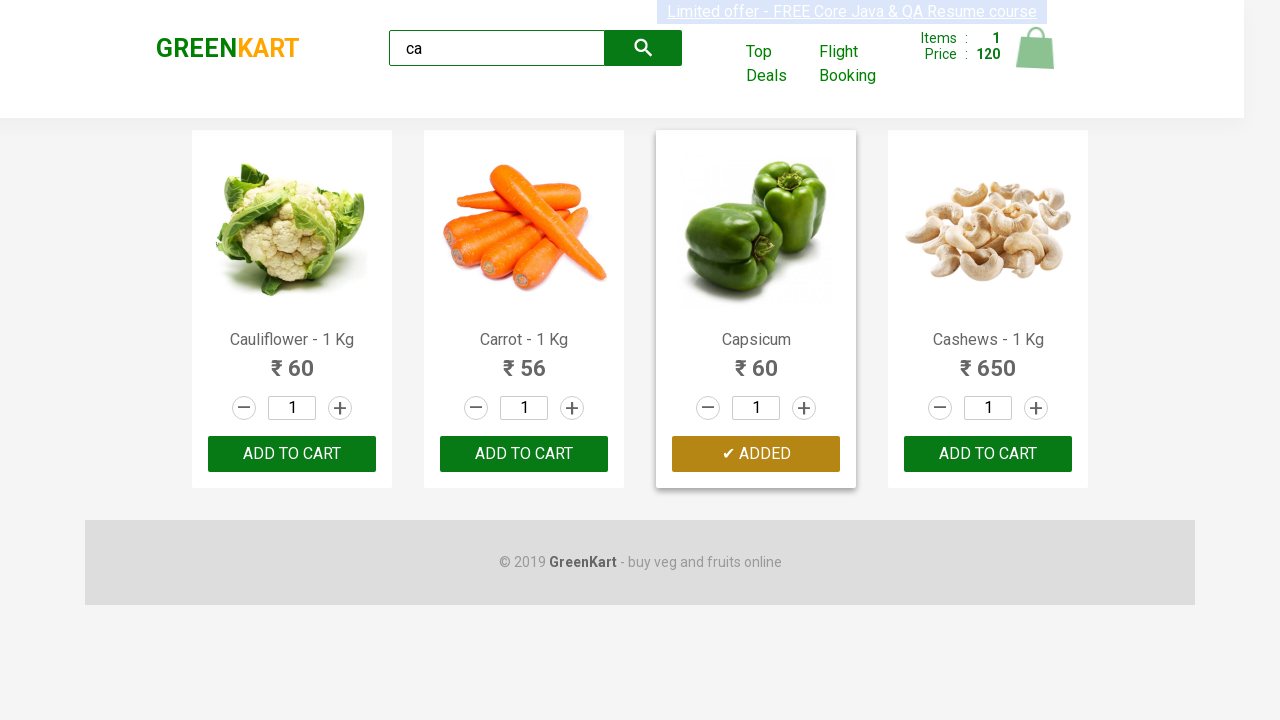

Found and clicked ADD TO CART for product: Cashews - 1 Kg at (988, 454) on .products .product >> nth=3 >> button
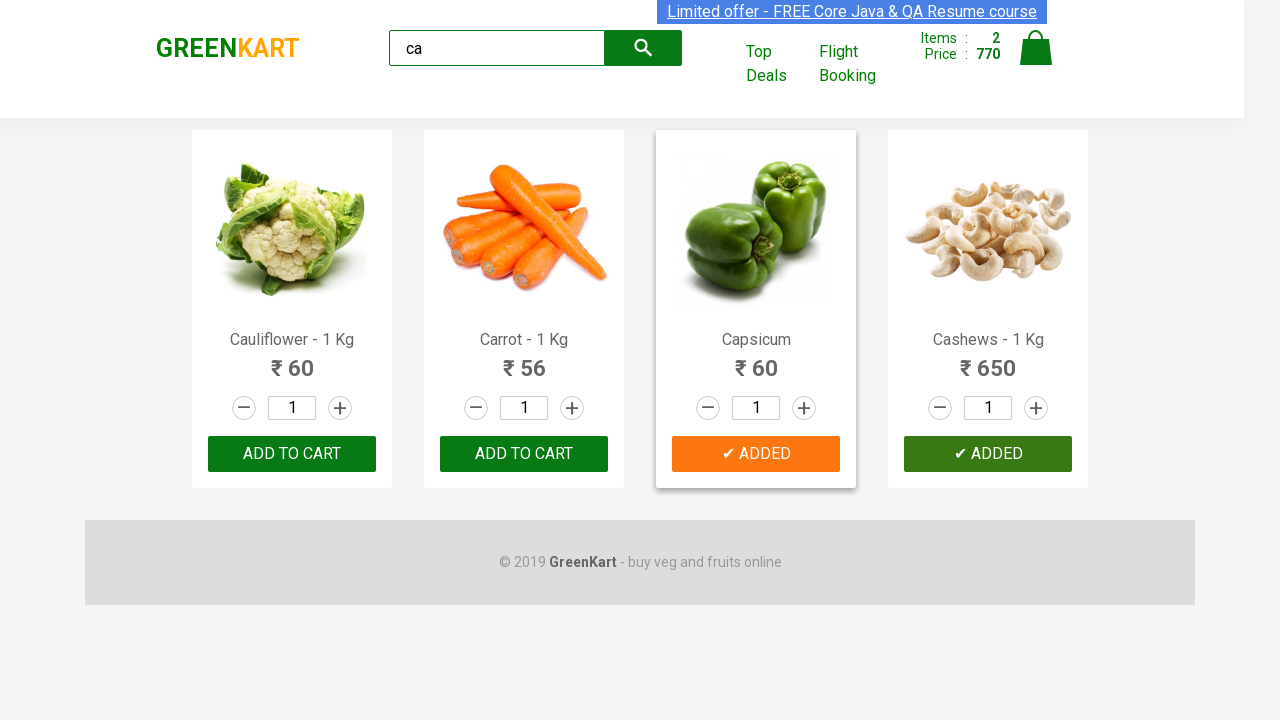

Retrieved brand logo text: 'GREENKART'
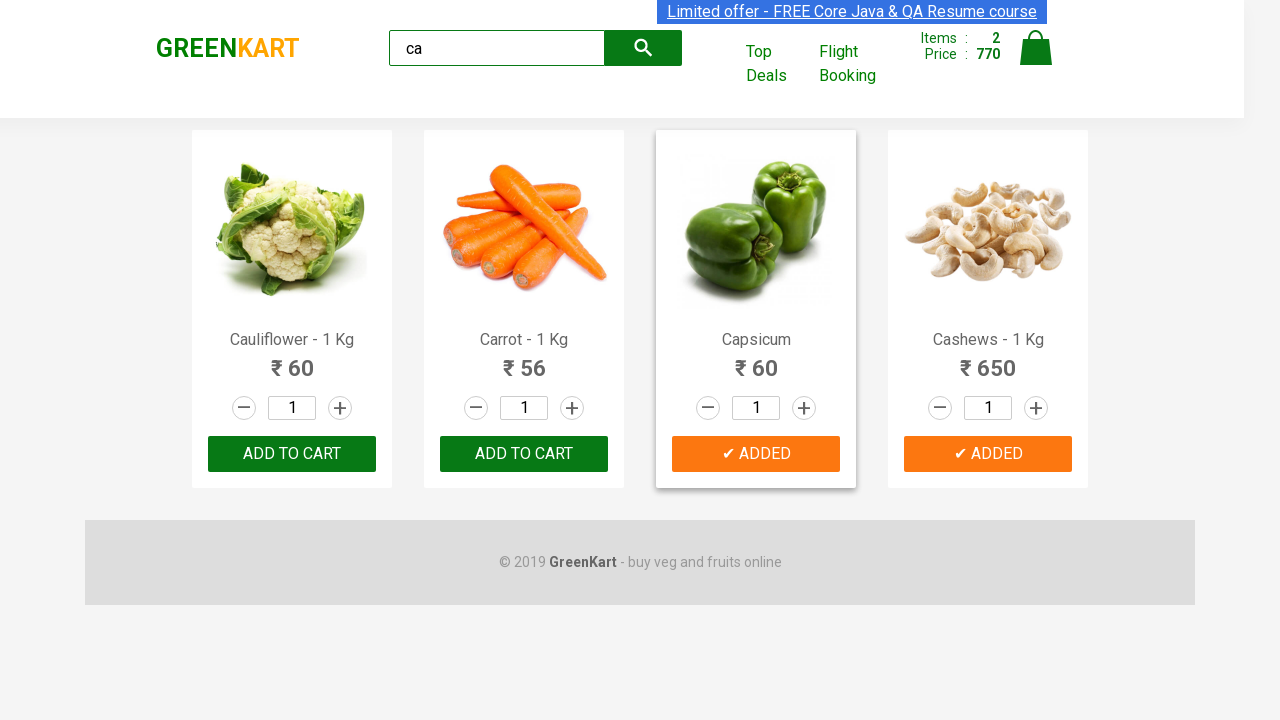

Verified brand logo text is 'GREENKART'
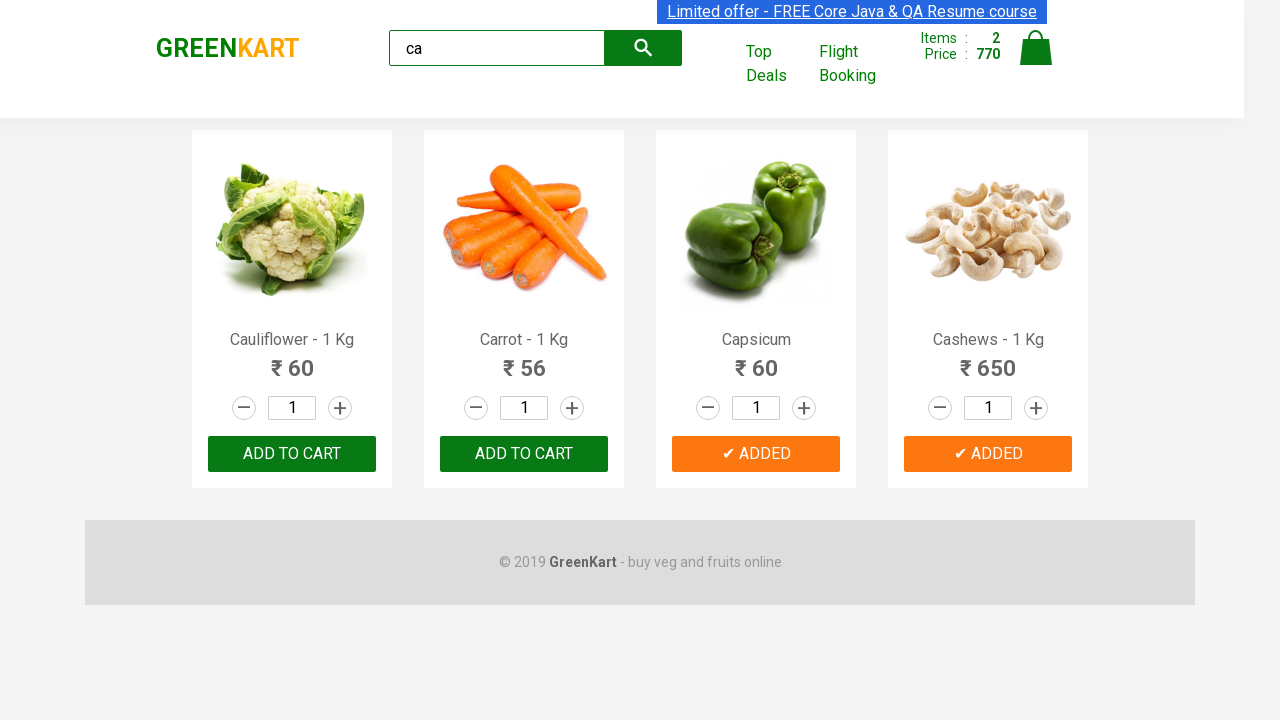

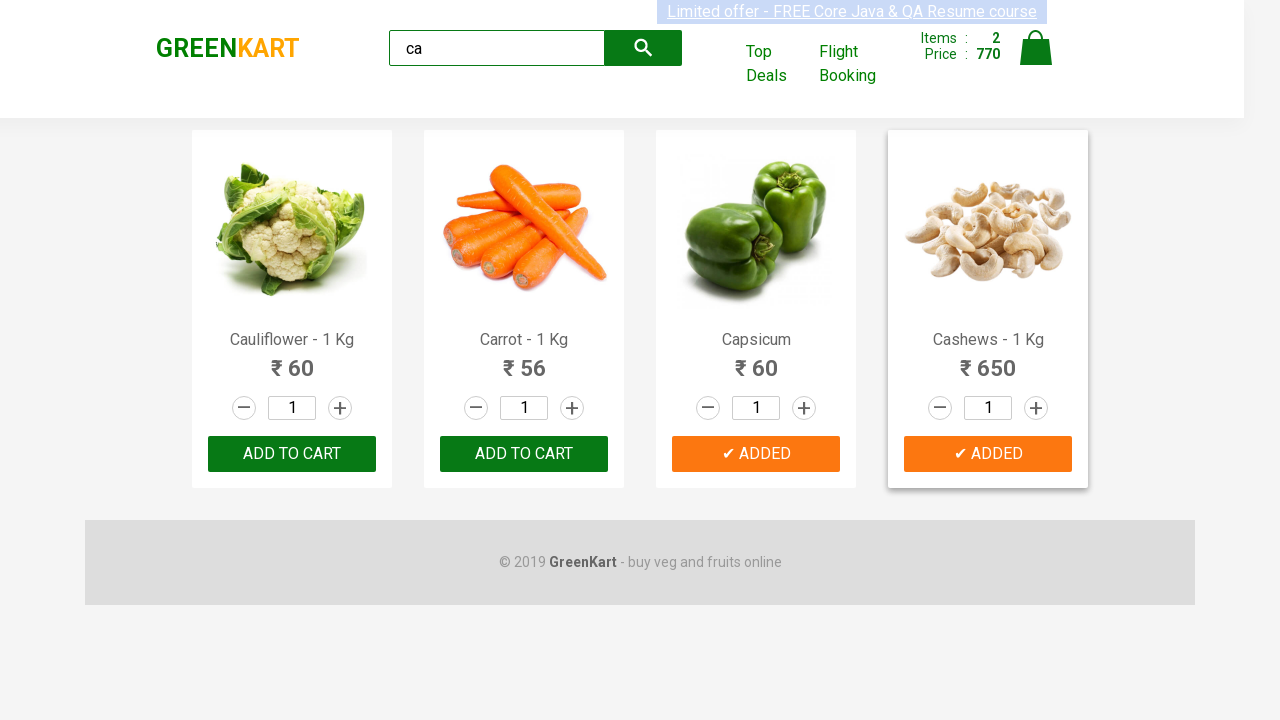